Tests drag and drop functionality using a fluent drag-to method and verifying the columns swap positions

Starting URL: https://the-internet.herokuapp.com/drag_and_drop

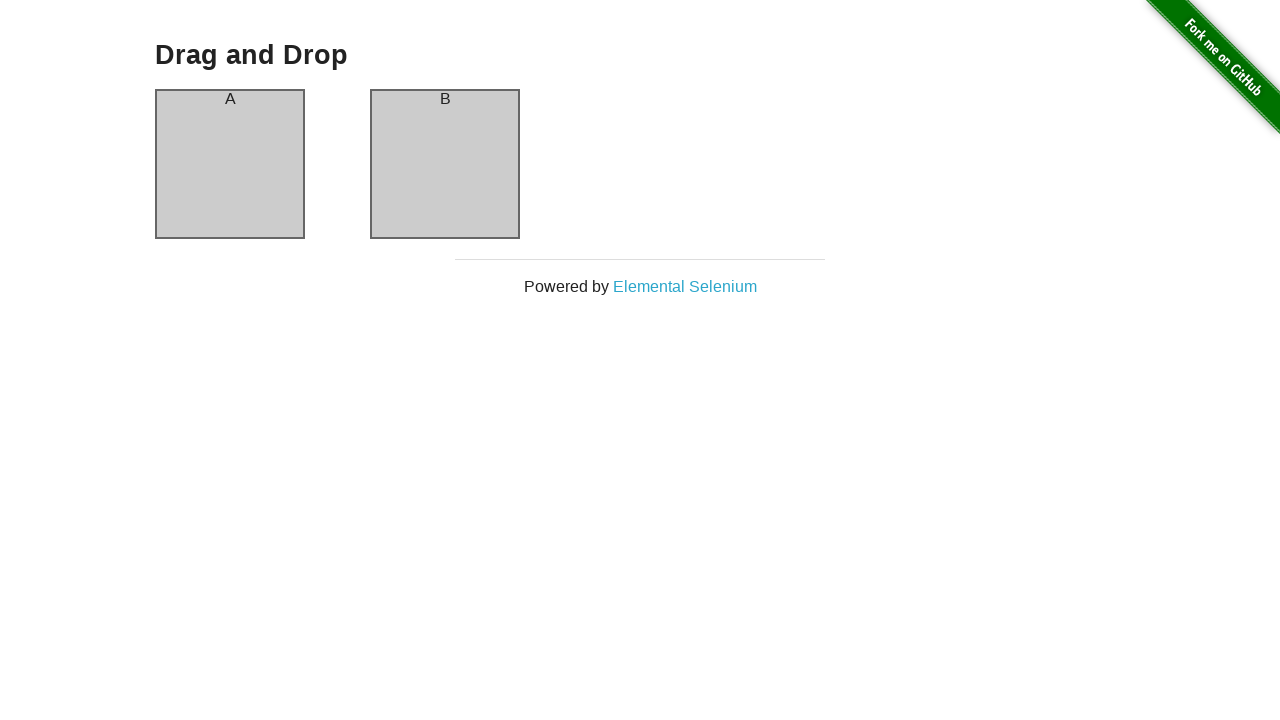

Waited for column-a element to be visible
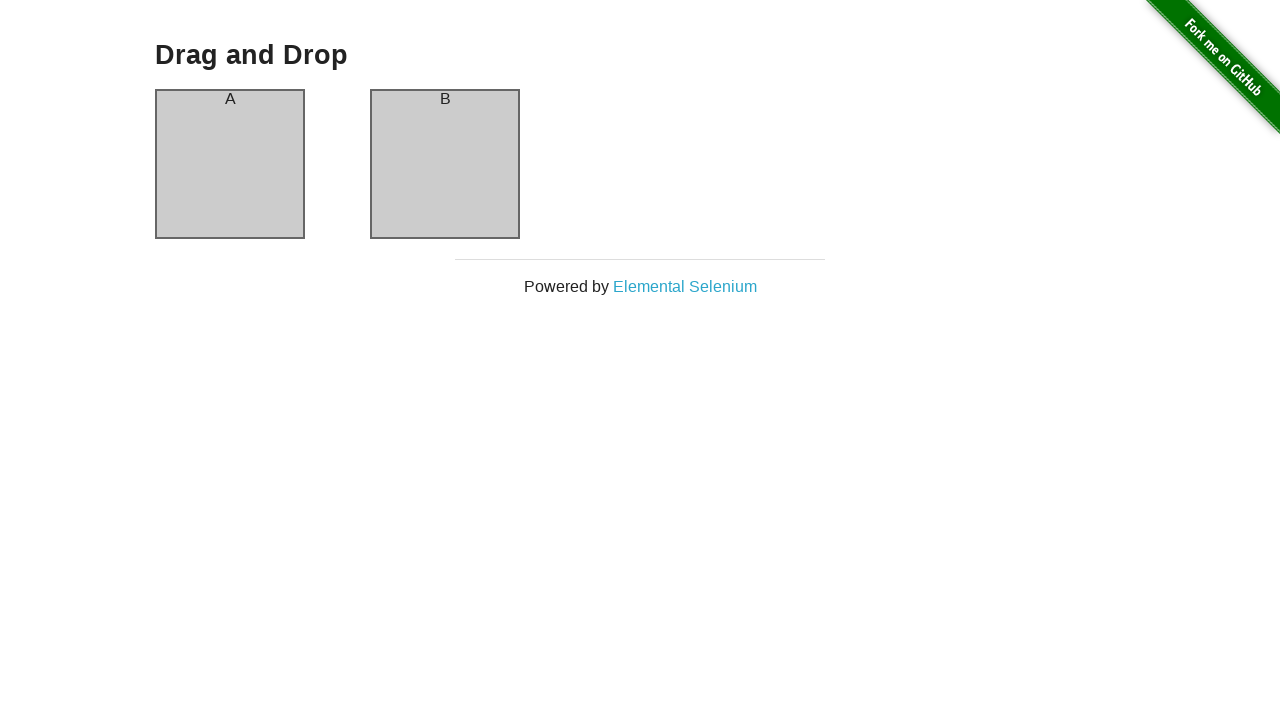

Dragged column-a to column-b using fluent drag_to method at (445, 164)
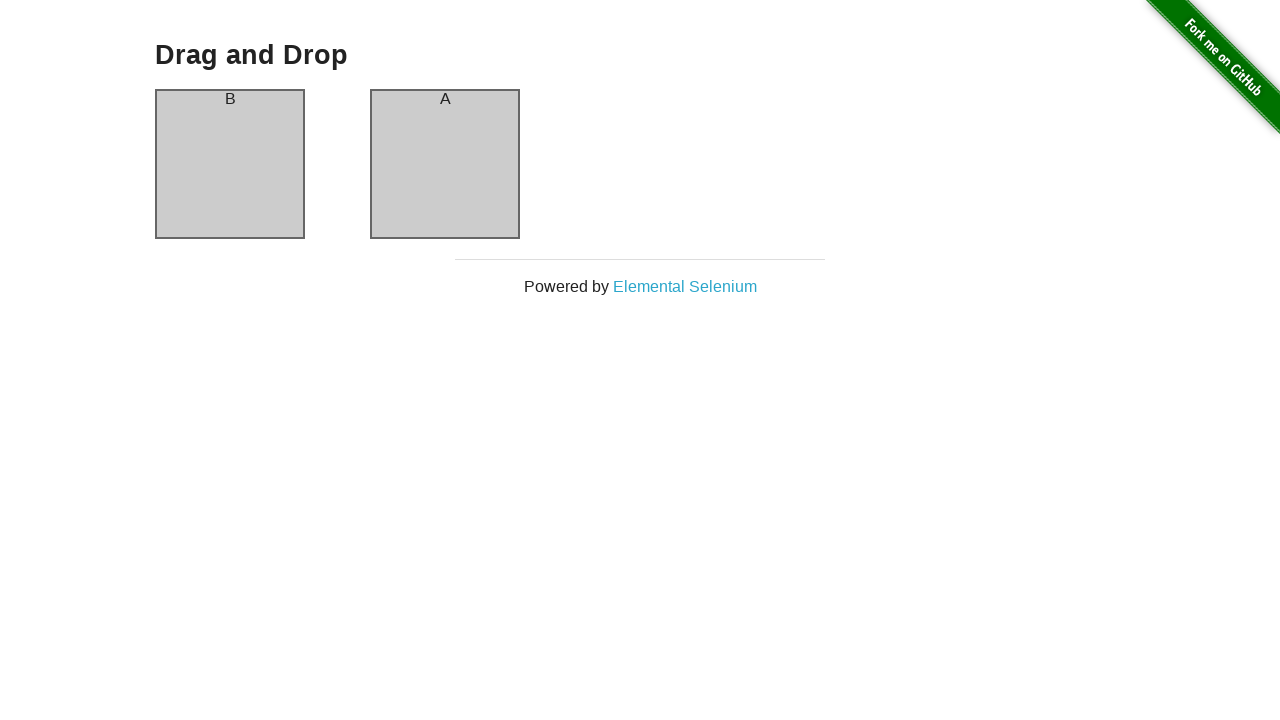

Verified that column-a now contains 'B' after drag and drop
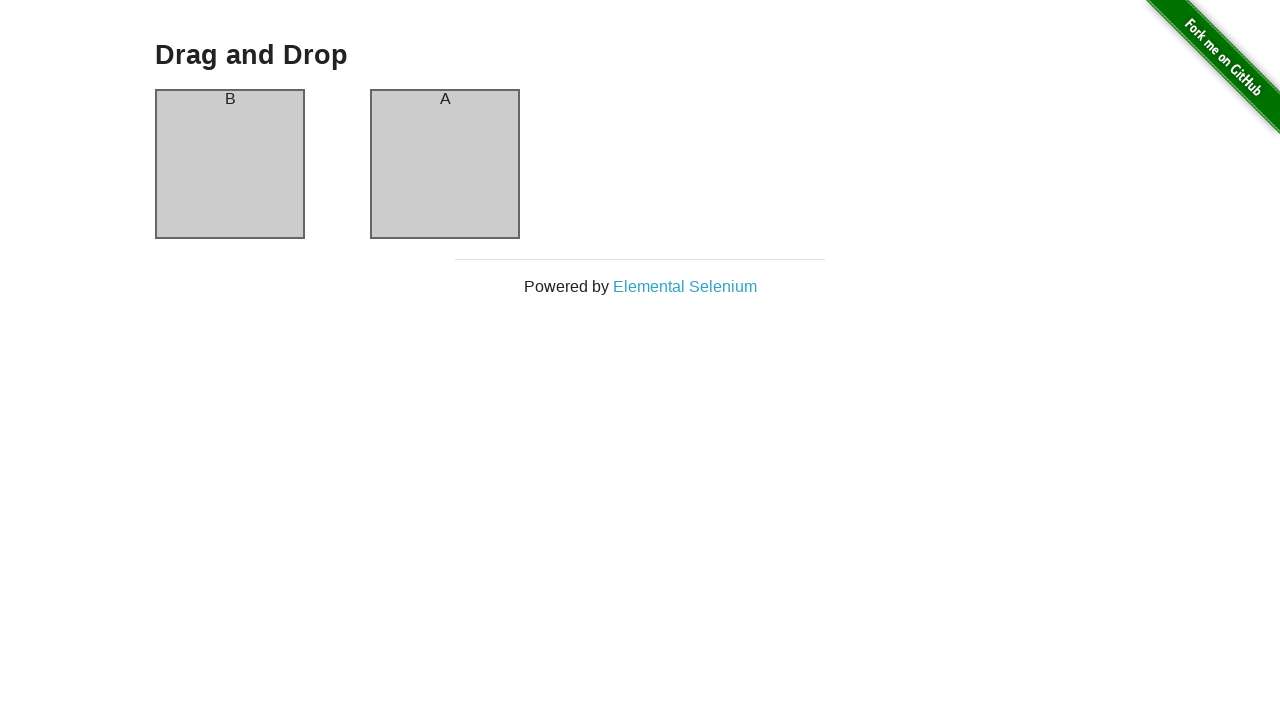

Verified that column-b now contains 'A' after drag and drop - columns successfully swapped
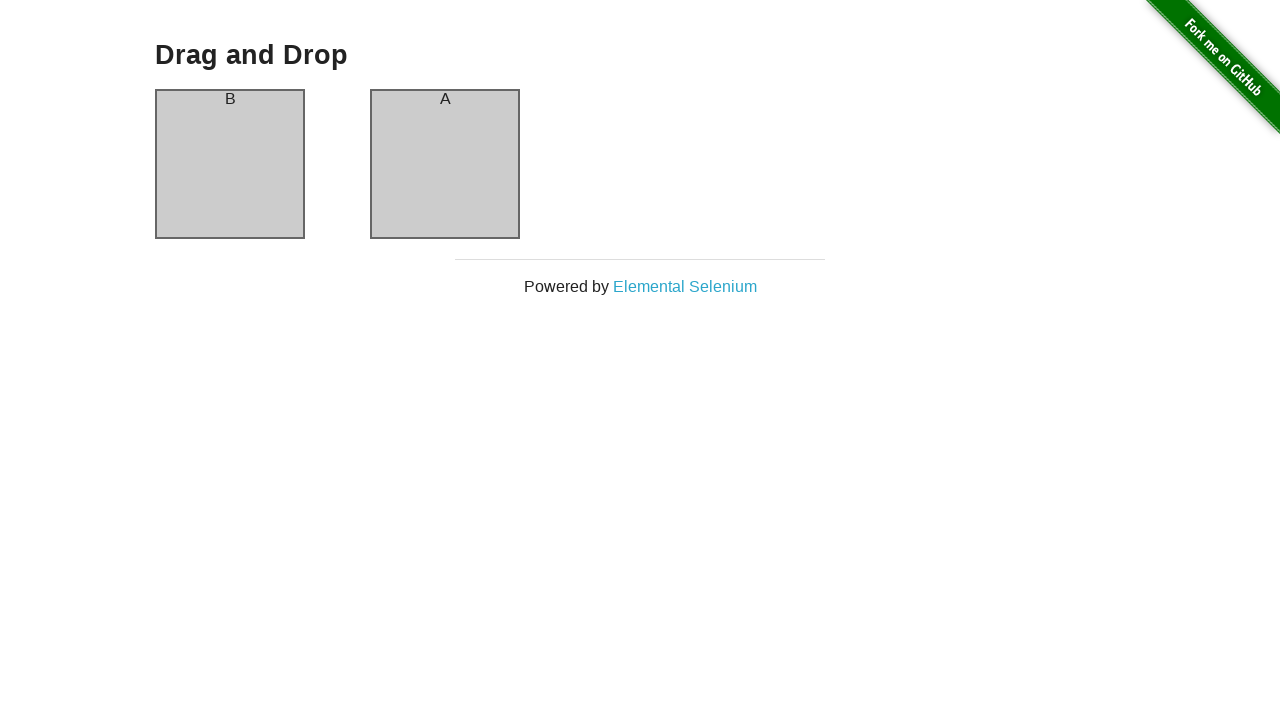

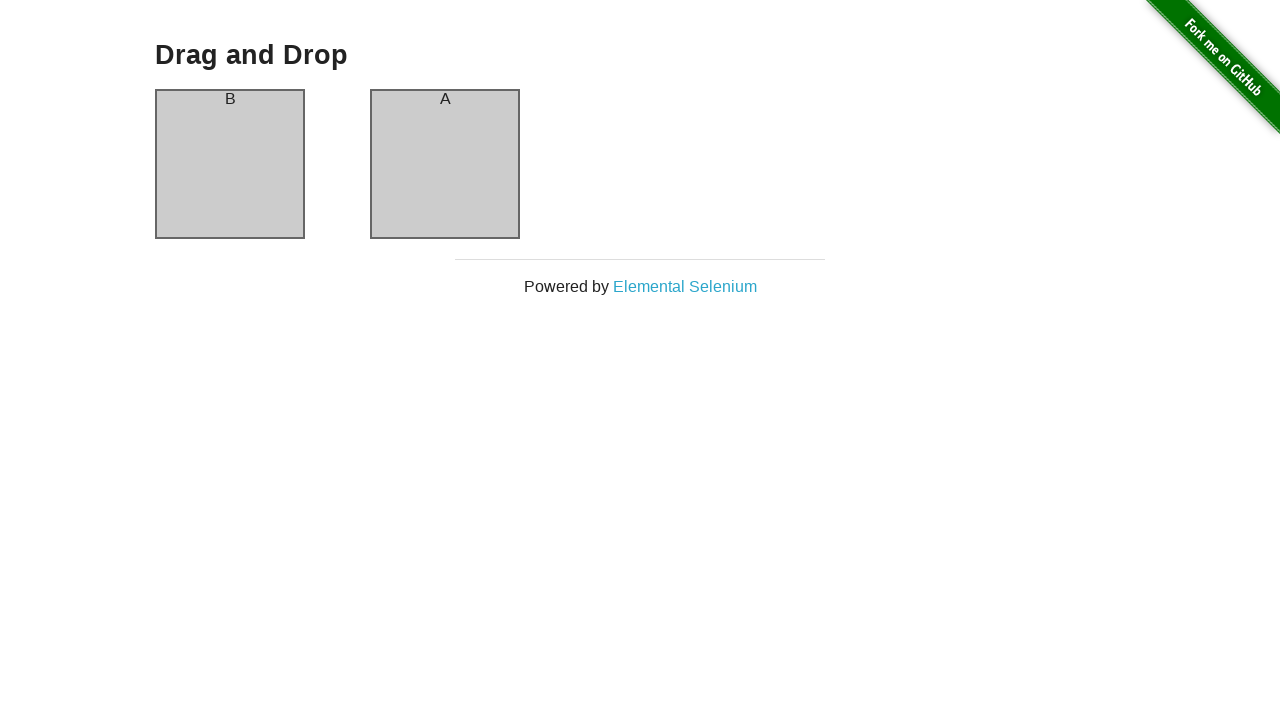